Tests drag and drop functionality by dragging an element from source to target using dragAndDrop method

Starting URL: https://jqueryui.com/droppable/

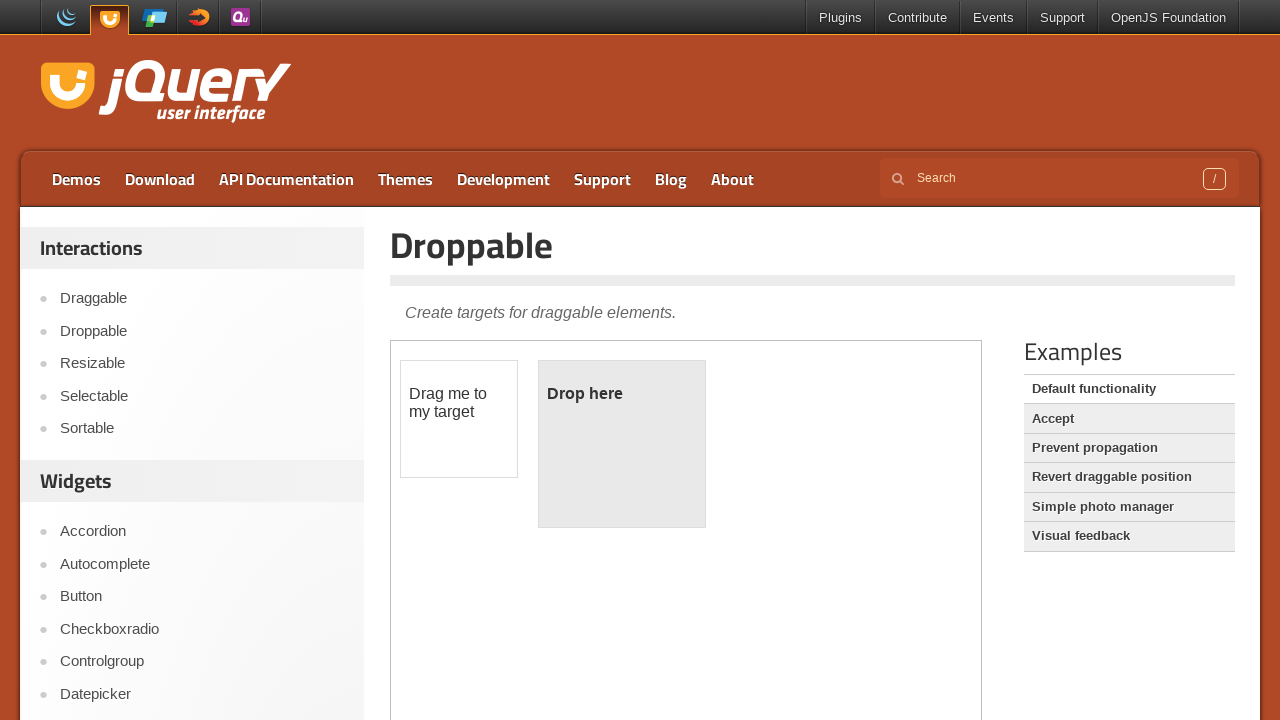

Located the first iframe containing drag and drop elements
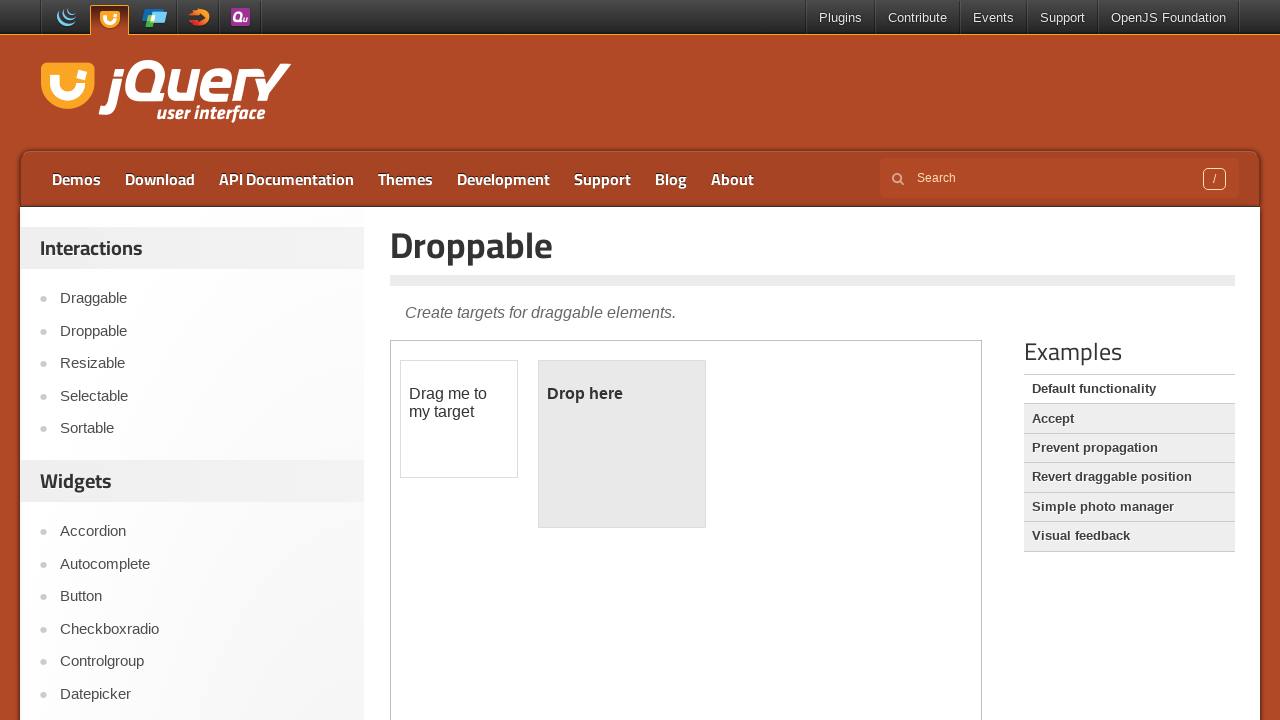

Located the draggable source element (#draggable)
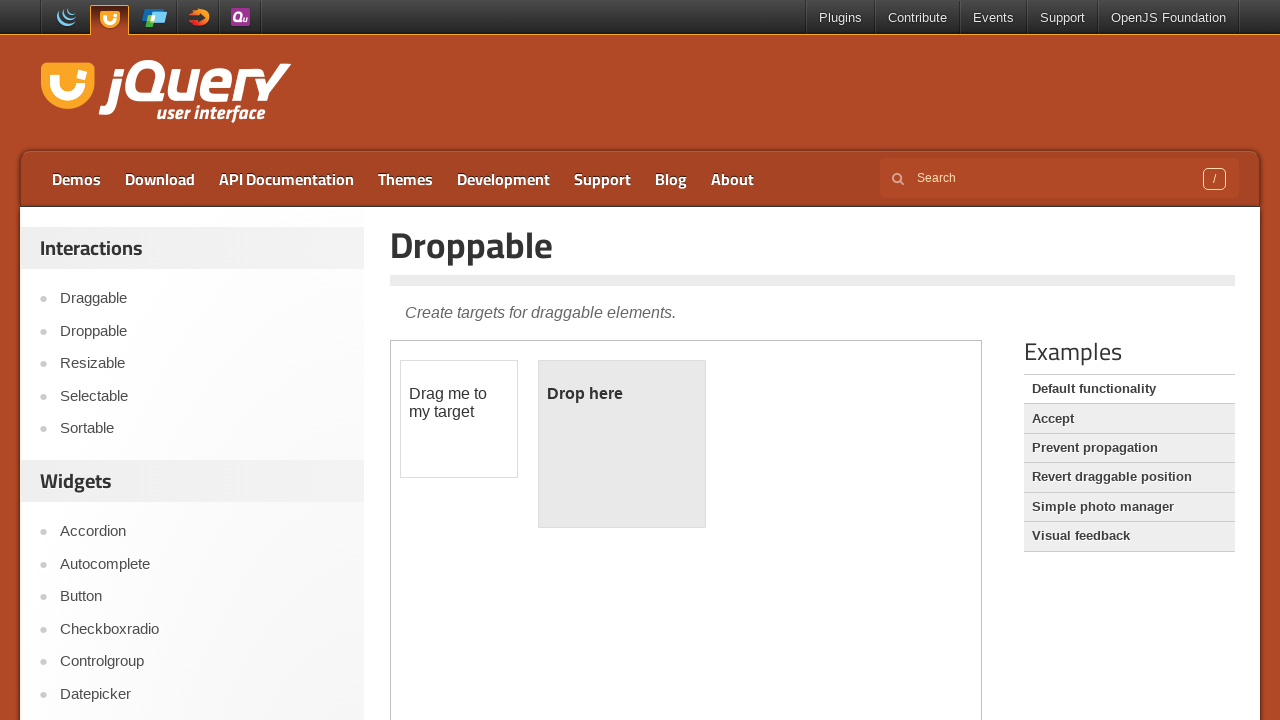

Located the droppable target element (#droppable)
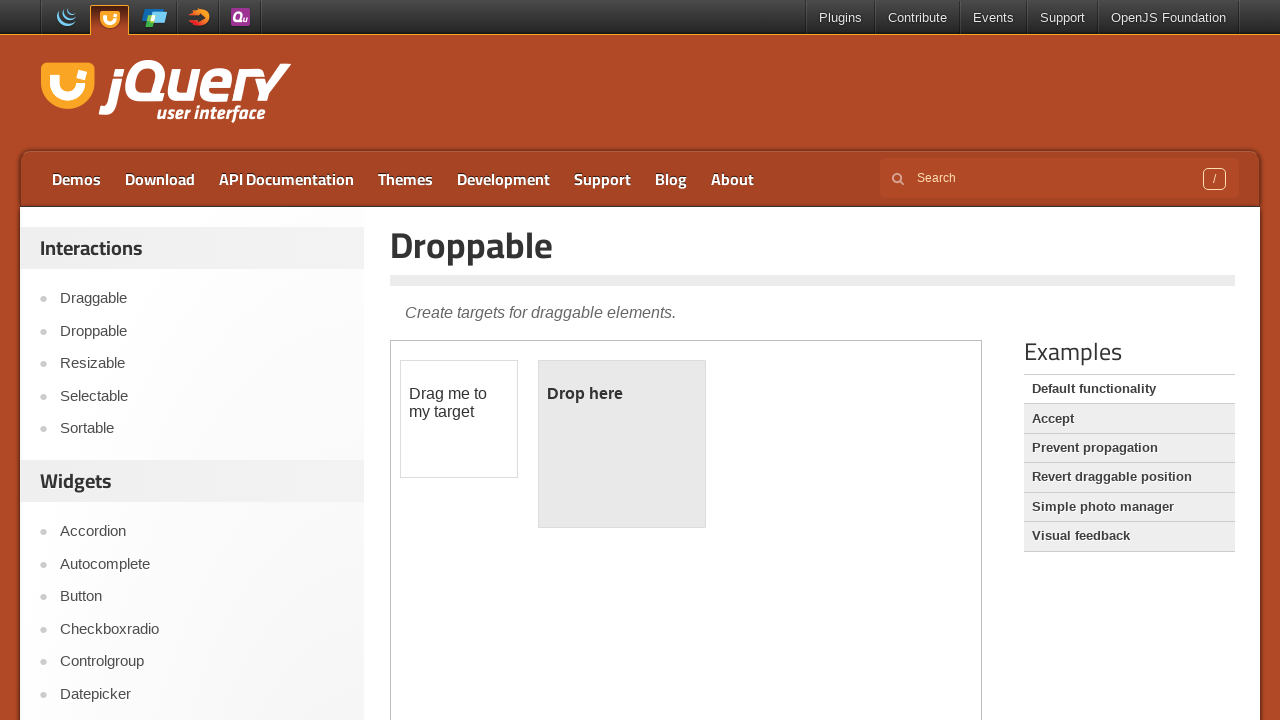

Dragged the source element to the target element using drag_to() at (622, 444)
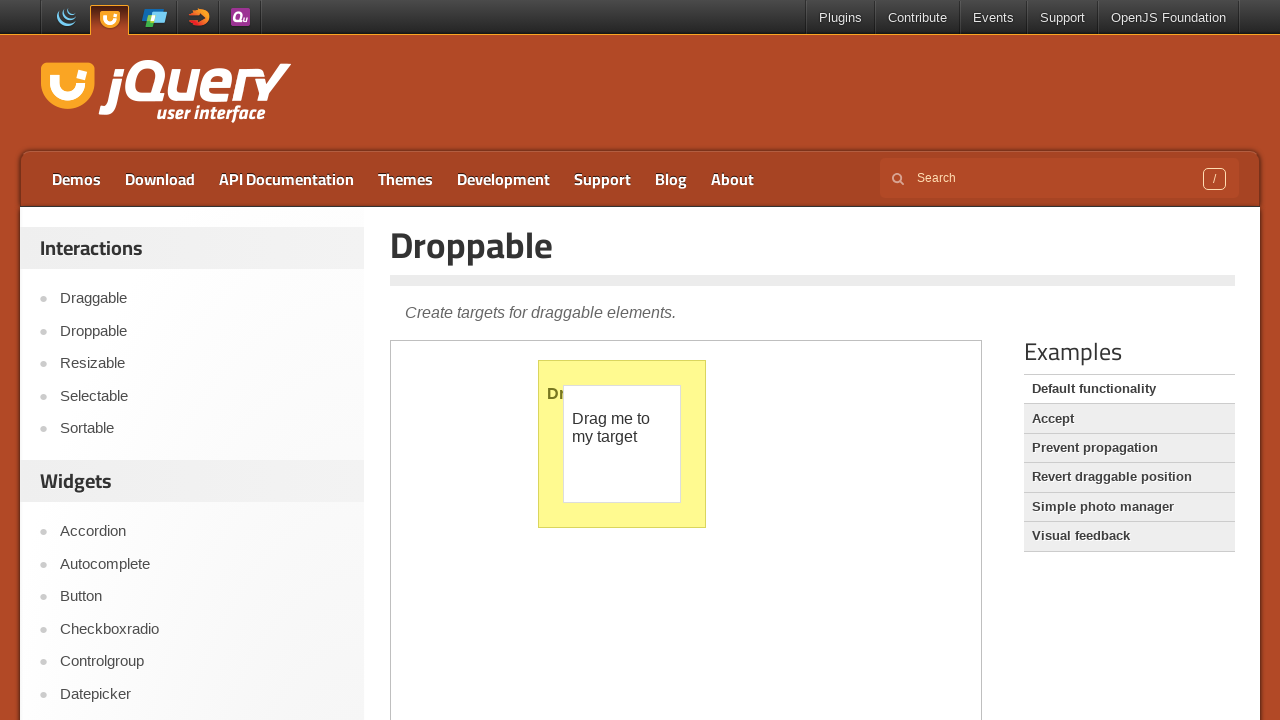

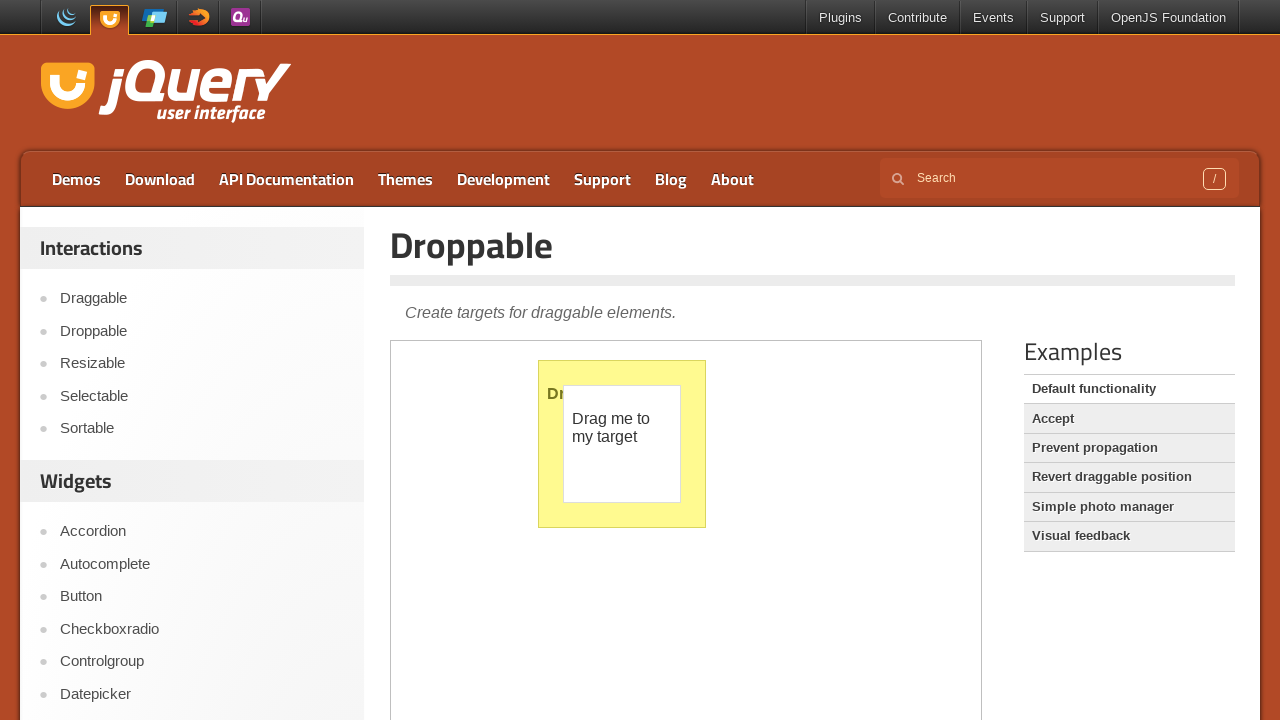